Tests the student registration form on DemoQA by filling in personal details (first name, last name, email, phone, address), selecting gender, and submitting the form to verify successful submission.

Starting URL: https://demoqa.com/automation-practice-form

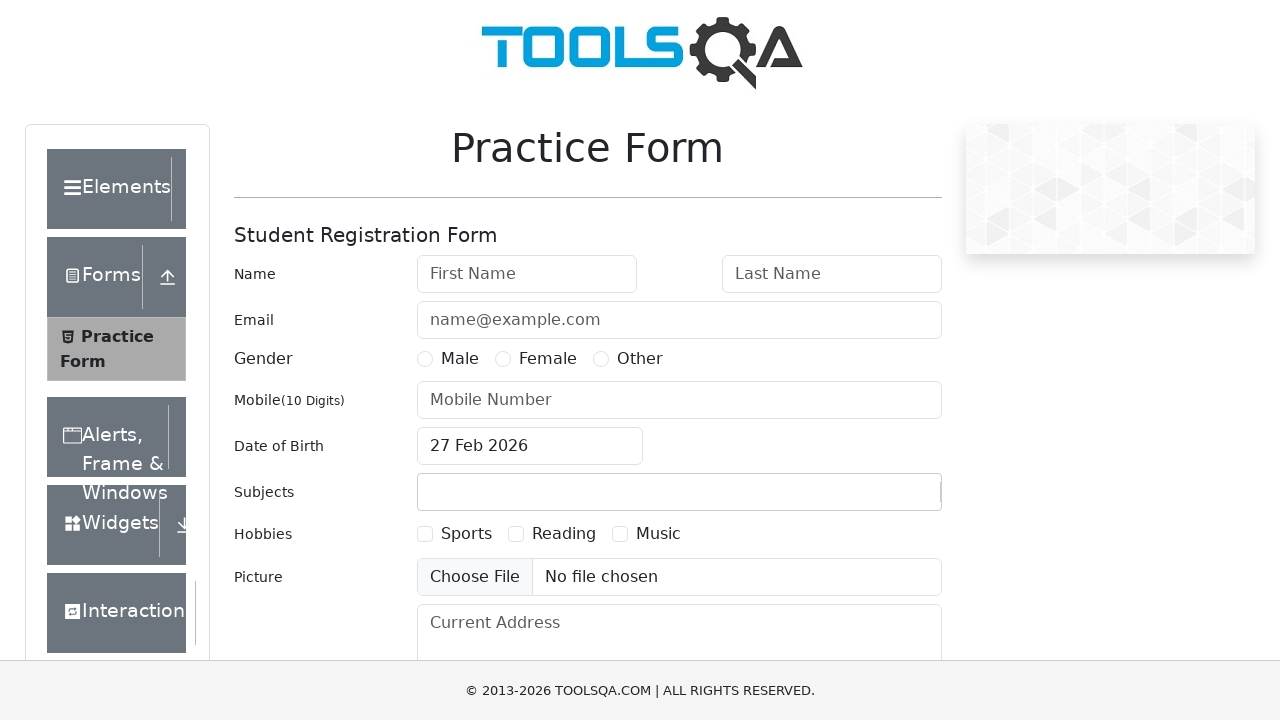

Filled first name field with 'Michael' on #firstName
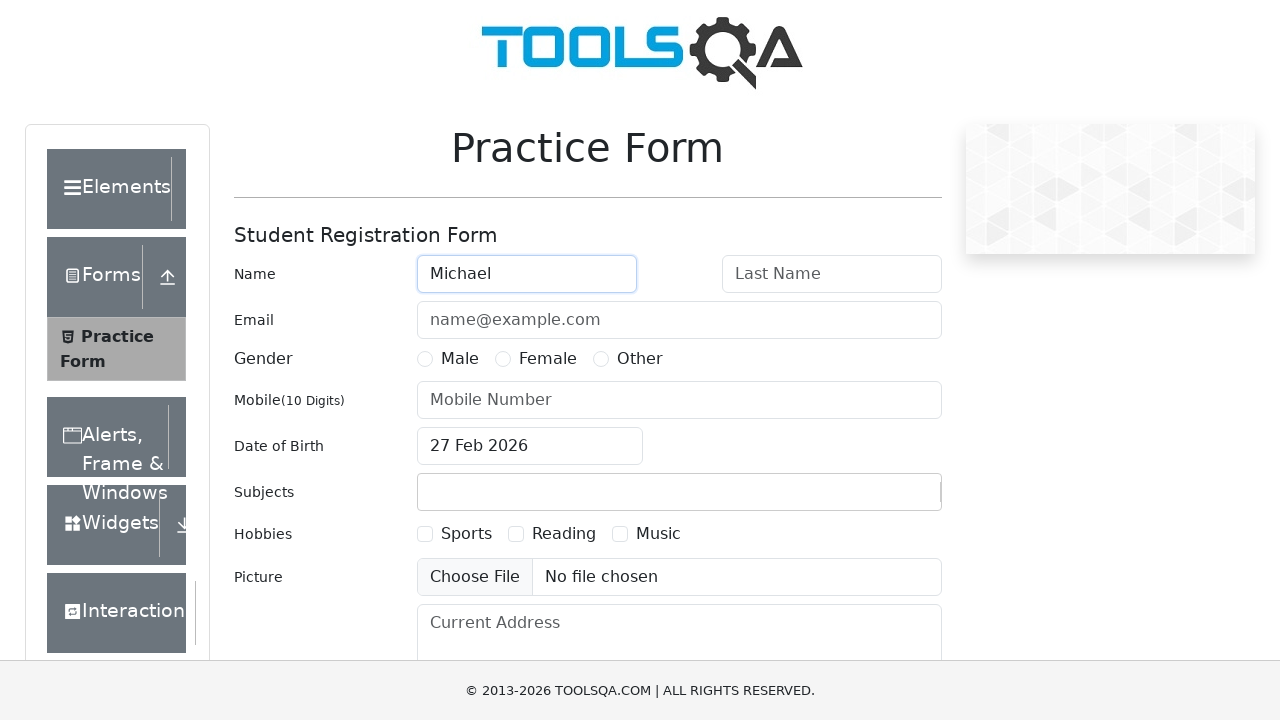

Filled last name field with 'Thompson' on #lastName
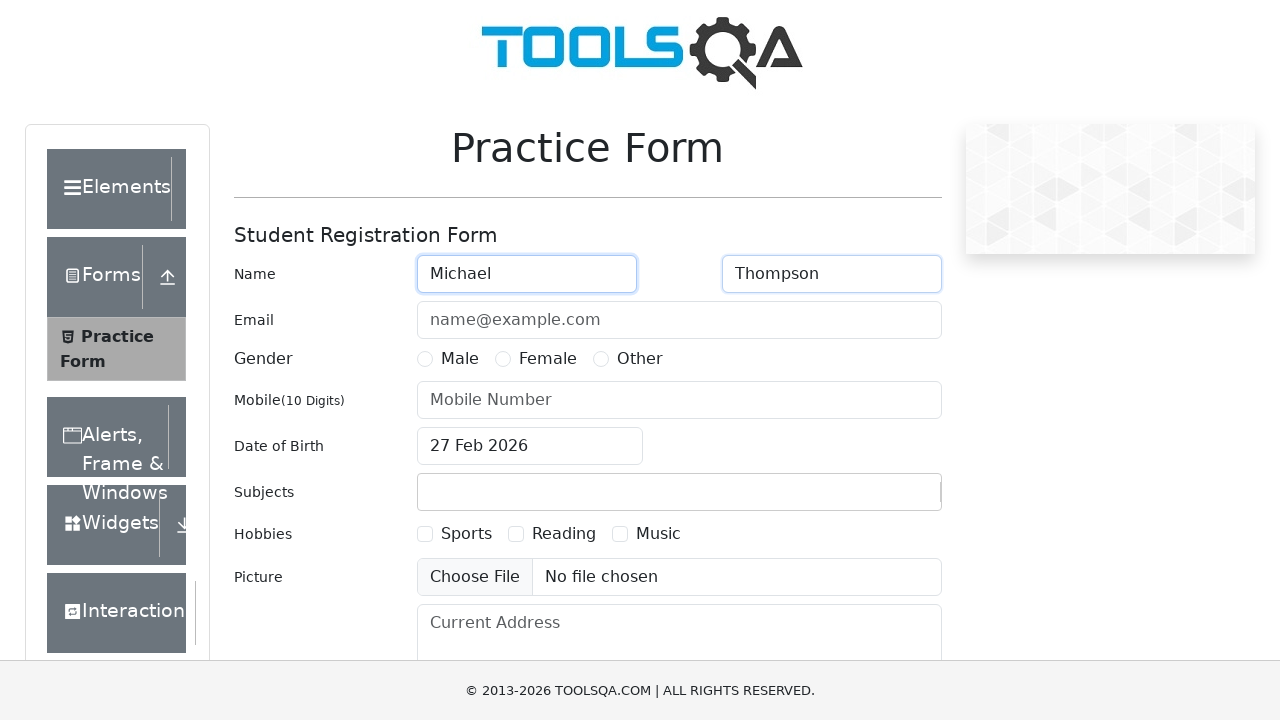

Filled email field with 'michael.thompson@example.com' on #userEmail
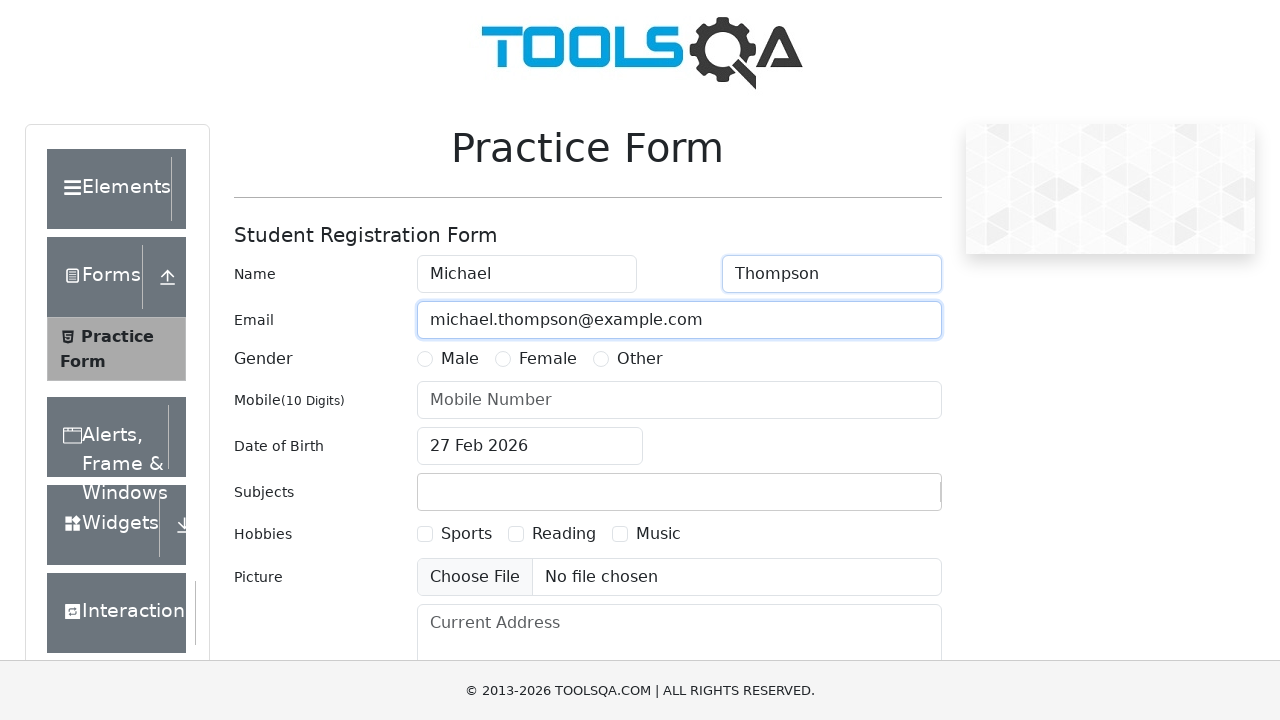

Selected Male gender radio button at (460, 359) on label[for='gender-radio-1']
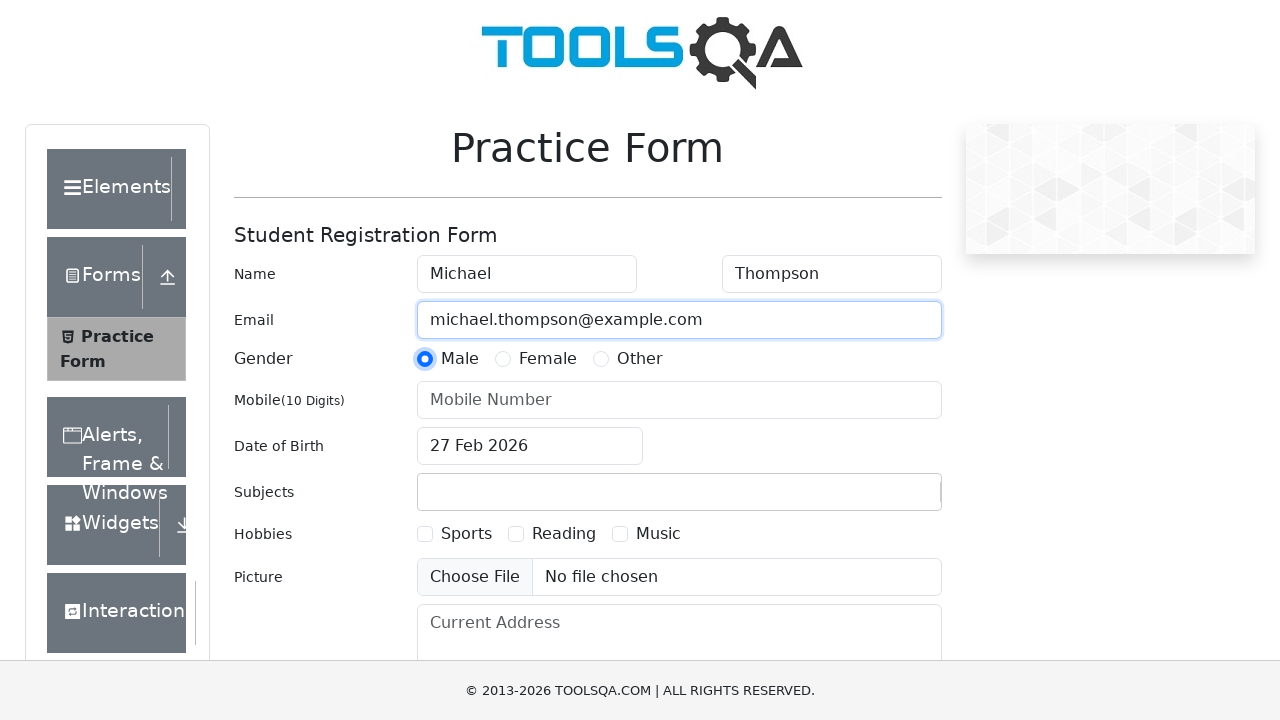

Filled mobile number field with '5551234567' on #userNumber
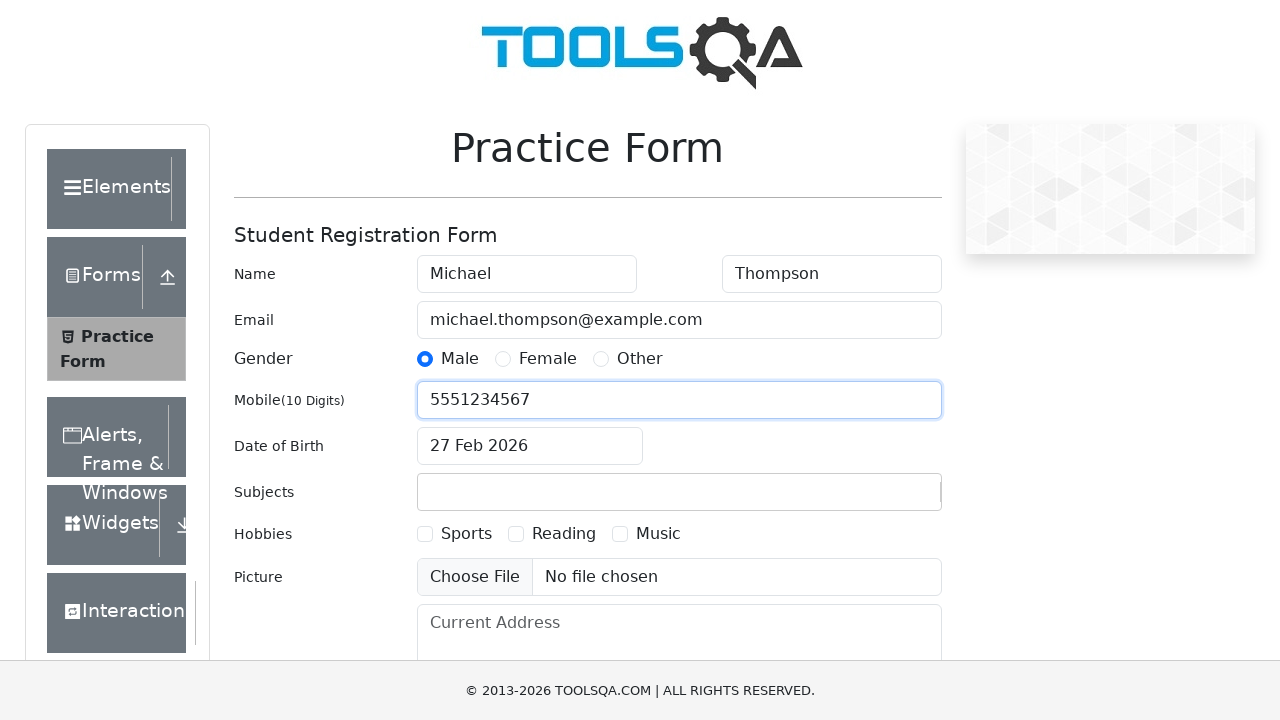

Filled current address field with '123 Main Street, New York, NY 10001' on #currentAddress
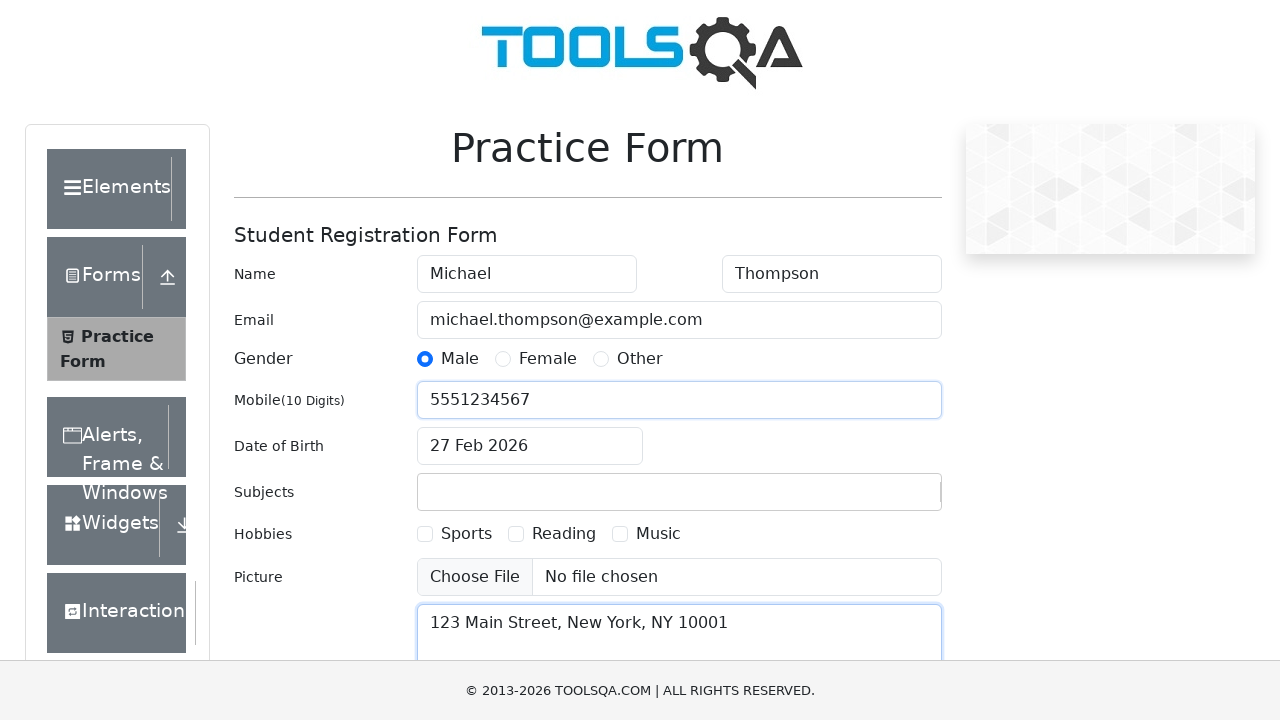

Scrolled submit button into view
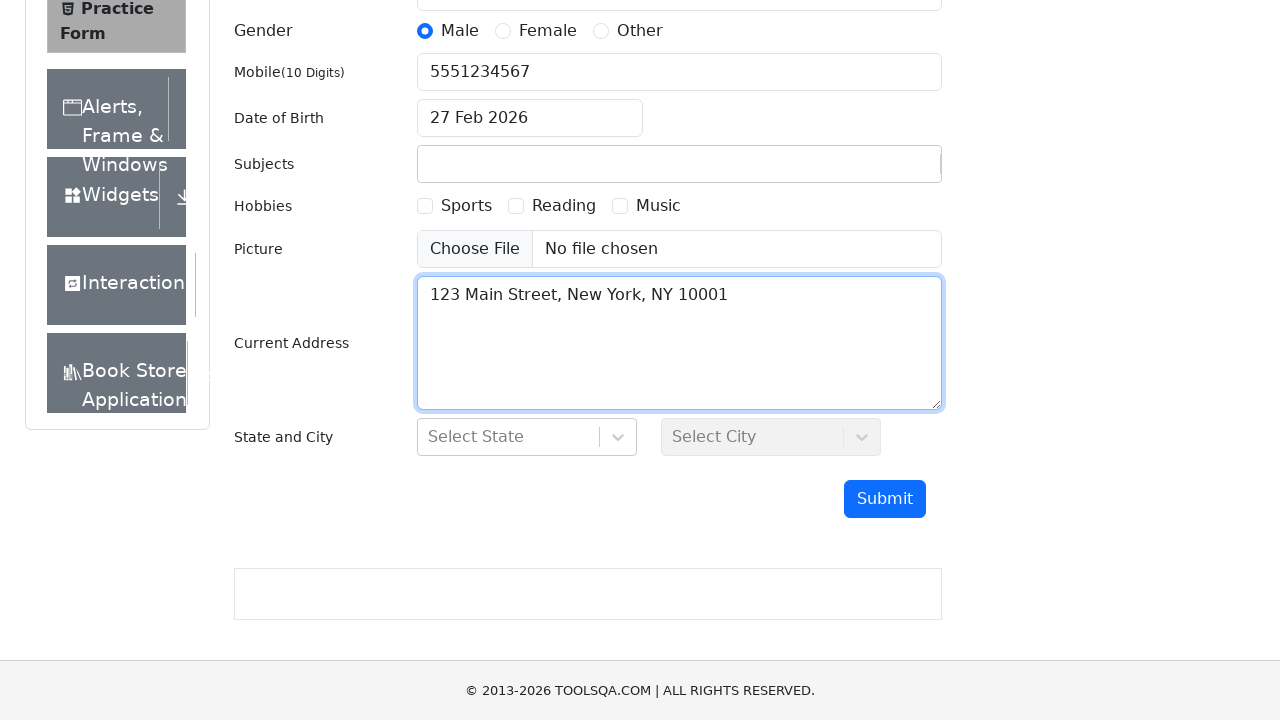

Clicked submit button to submit the form at (885, 499) on #submit
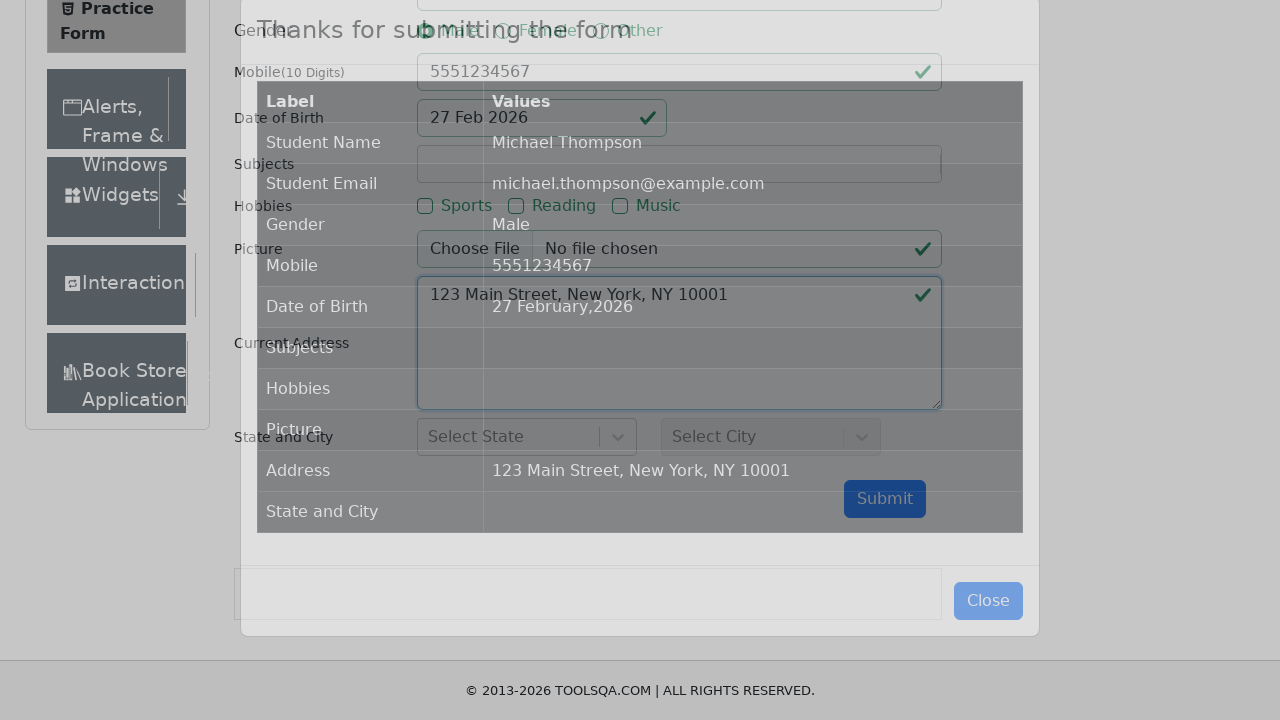

Confirmation modal appeared with success message
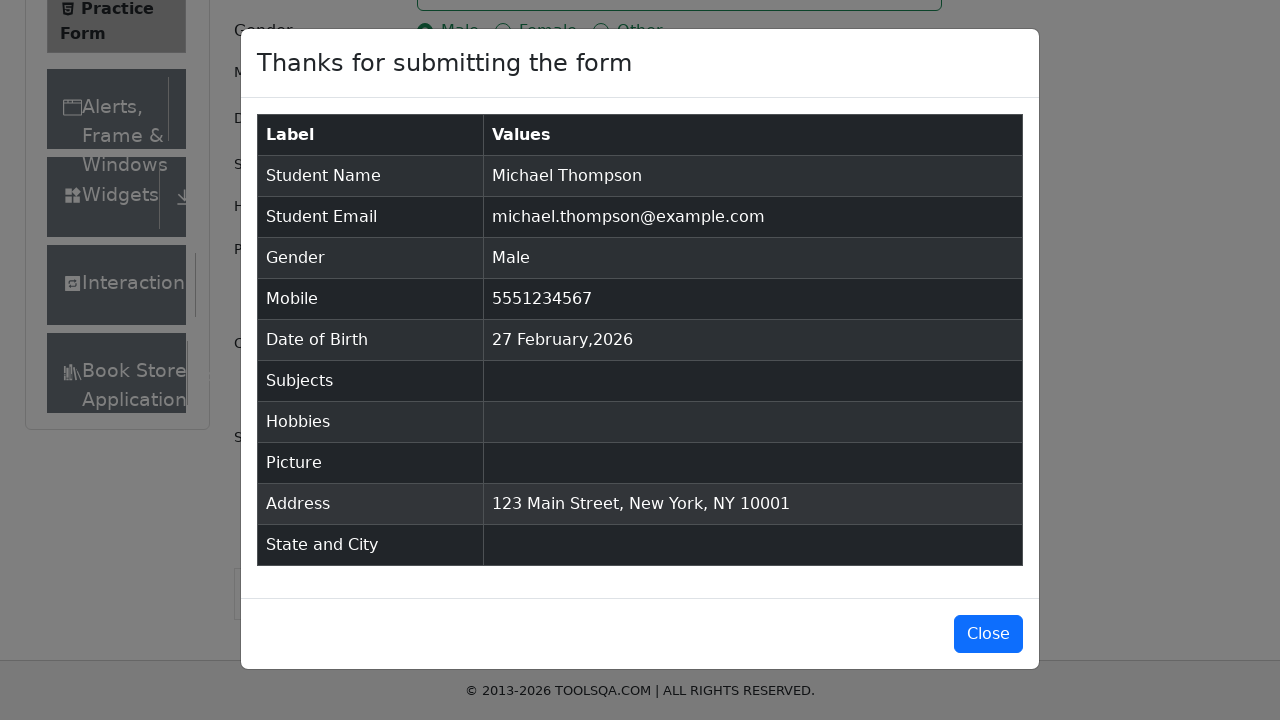

Closed the confirmation modal at (988, 634) on #closeLargeModal
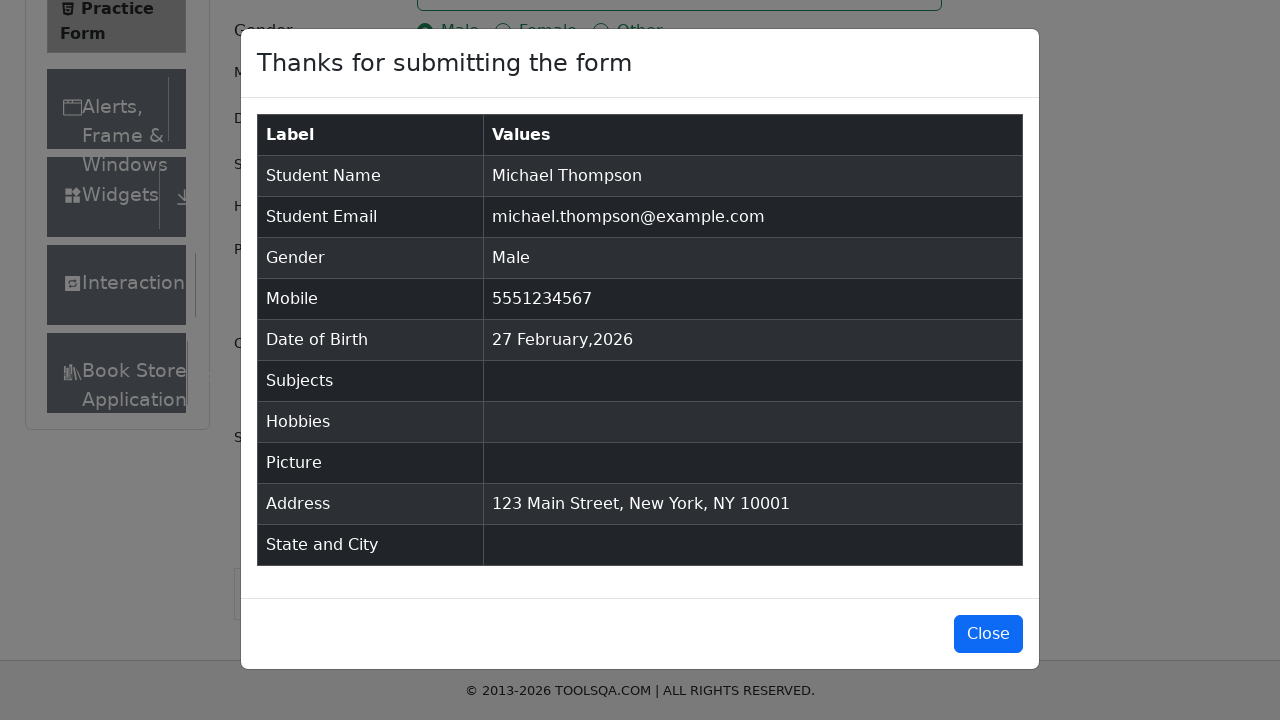

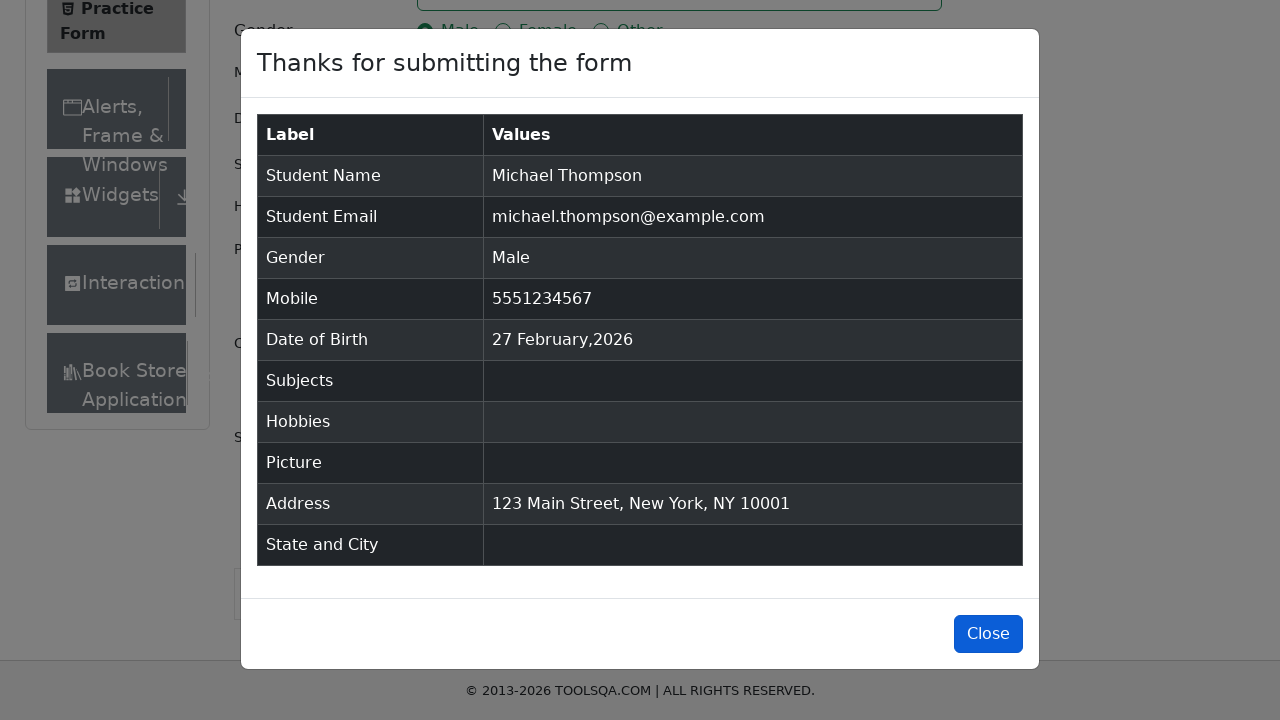